Tests the search functionality on python.org by entering "pycon" in the search box and submitting the form, then verifying results are found

Starting URL: http://www.python.org

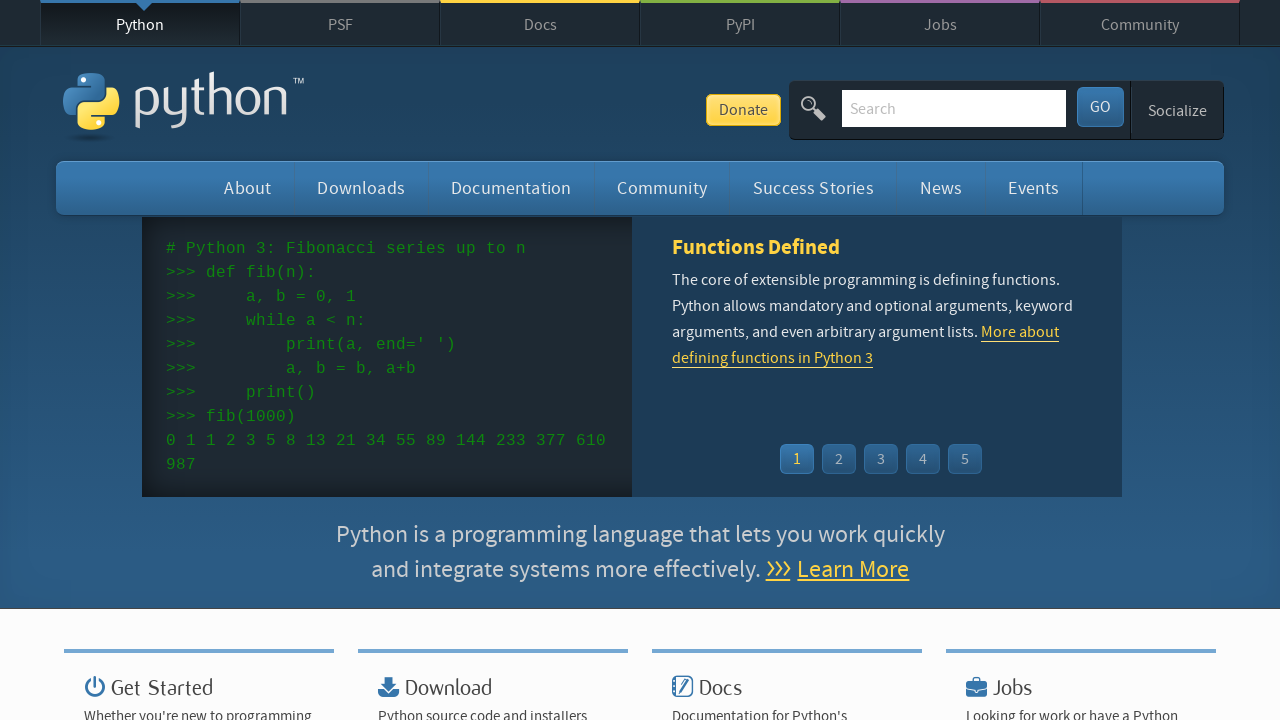

Filled search box with 'pycon' on input[name='q']
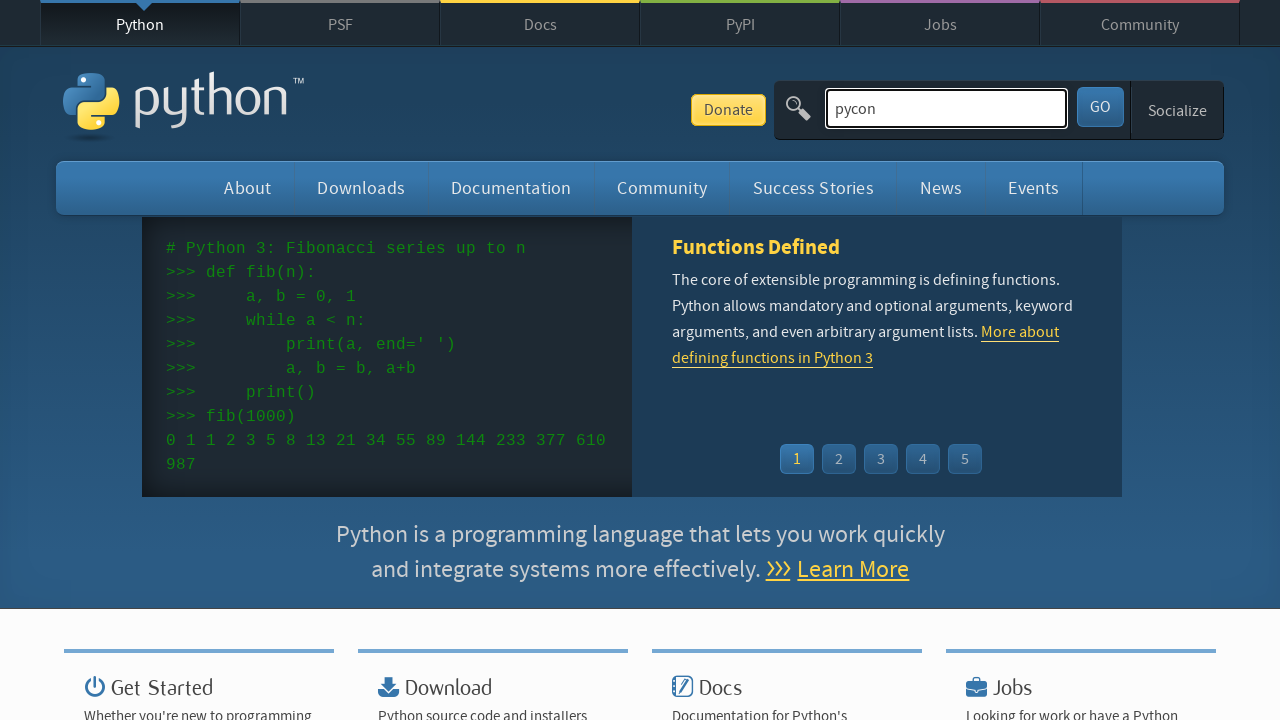

Pressed Enter to submit search form on input[name='q']
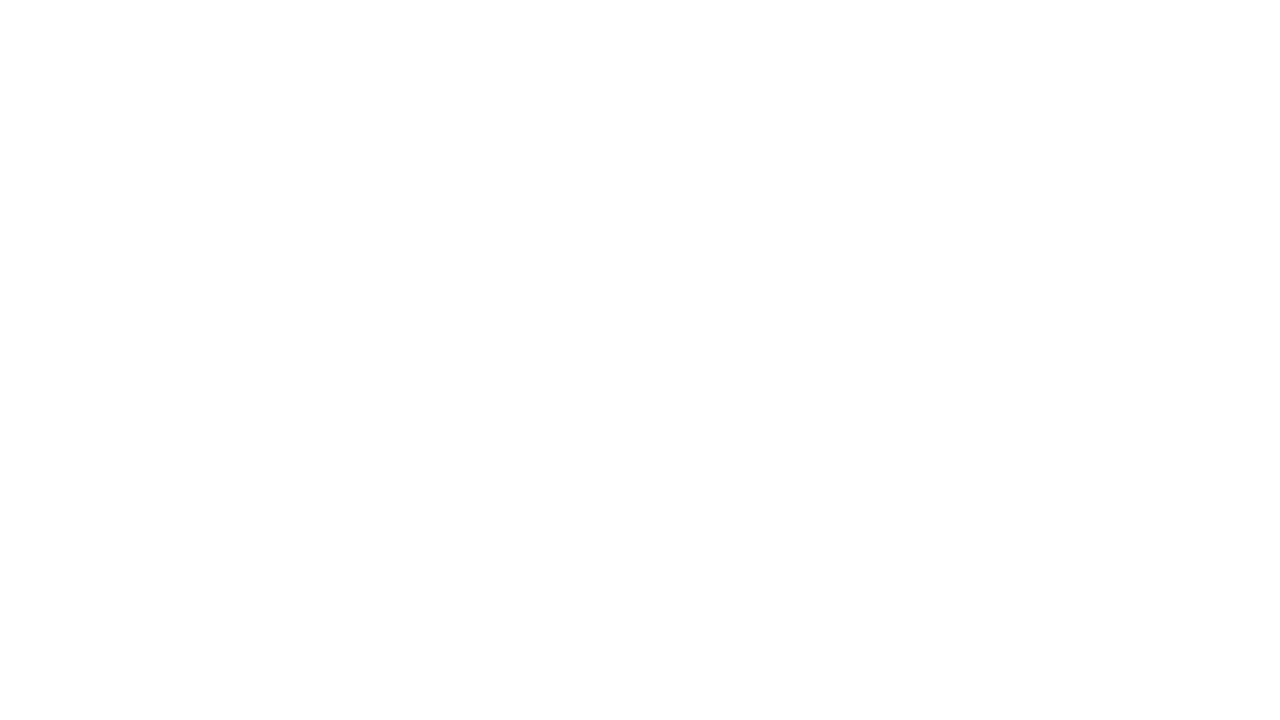

Search results page loaded successfully
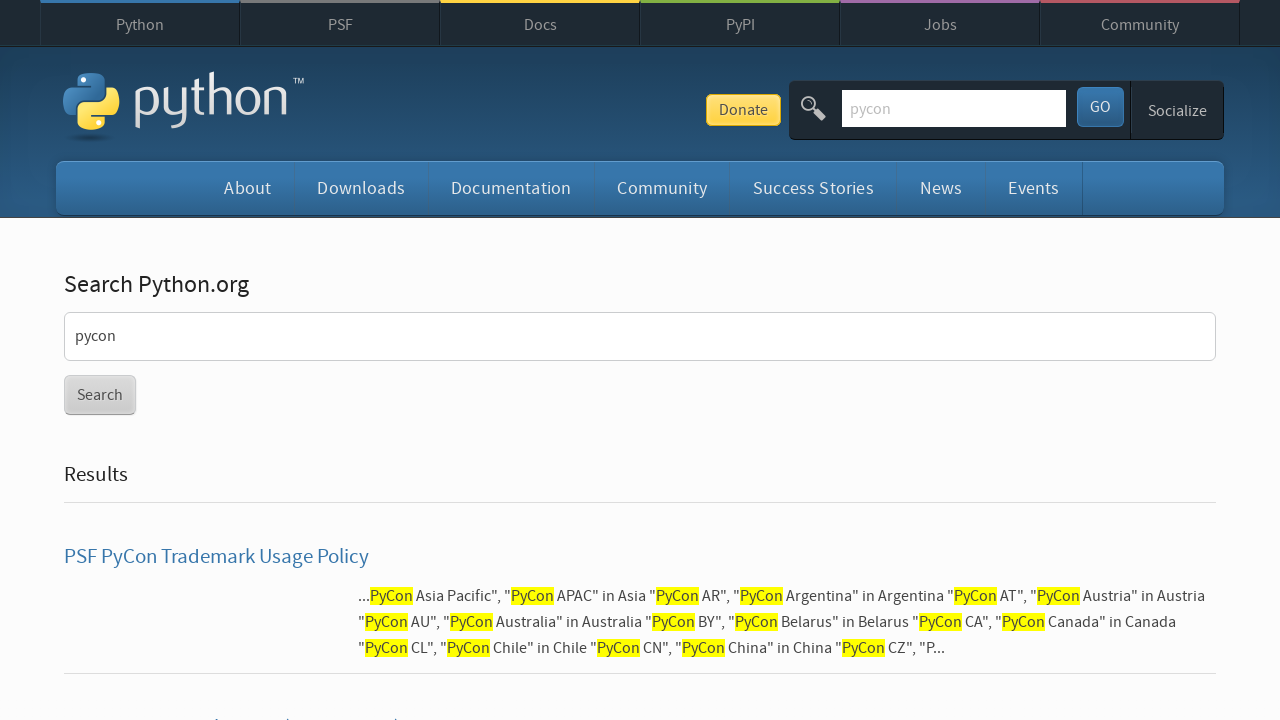

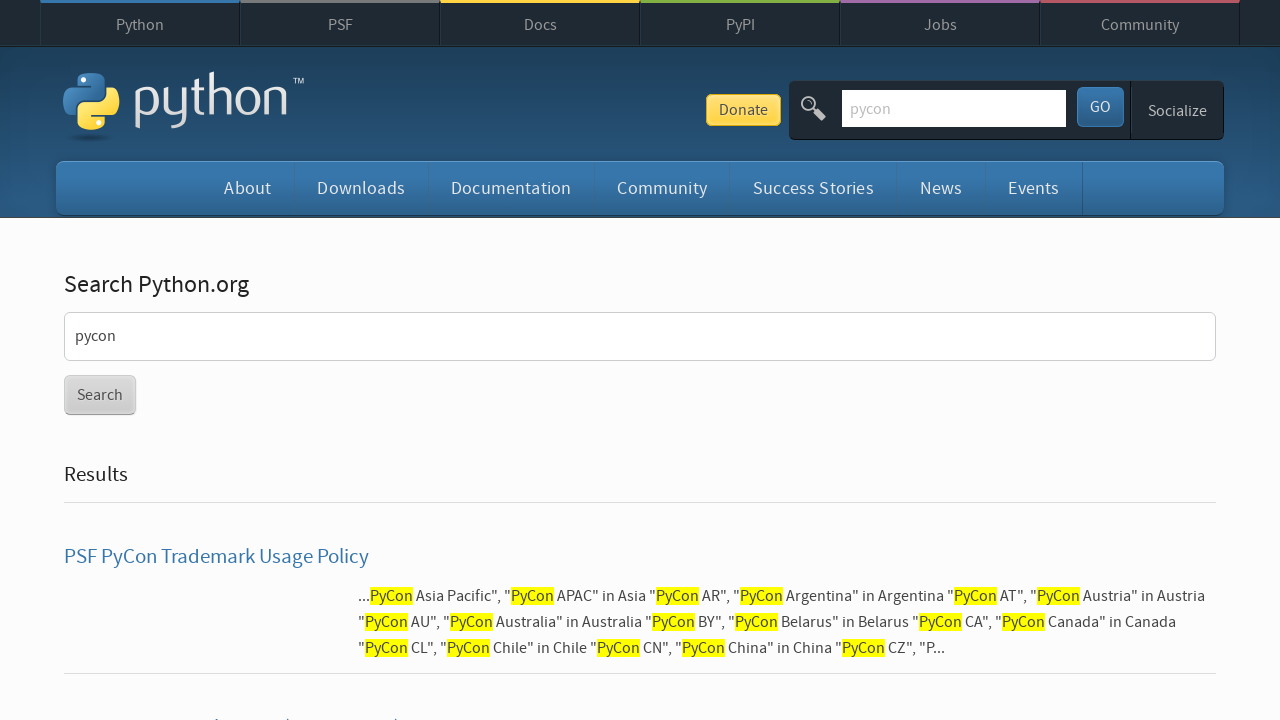